Tests right-click (context menu) functionality on a button and verifies the success message appears

Starting URL: https://demoqa.com/buttons

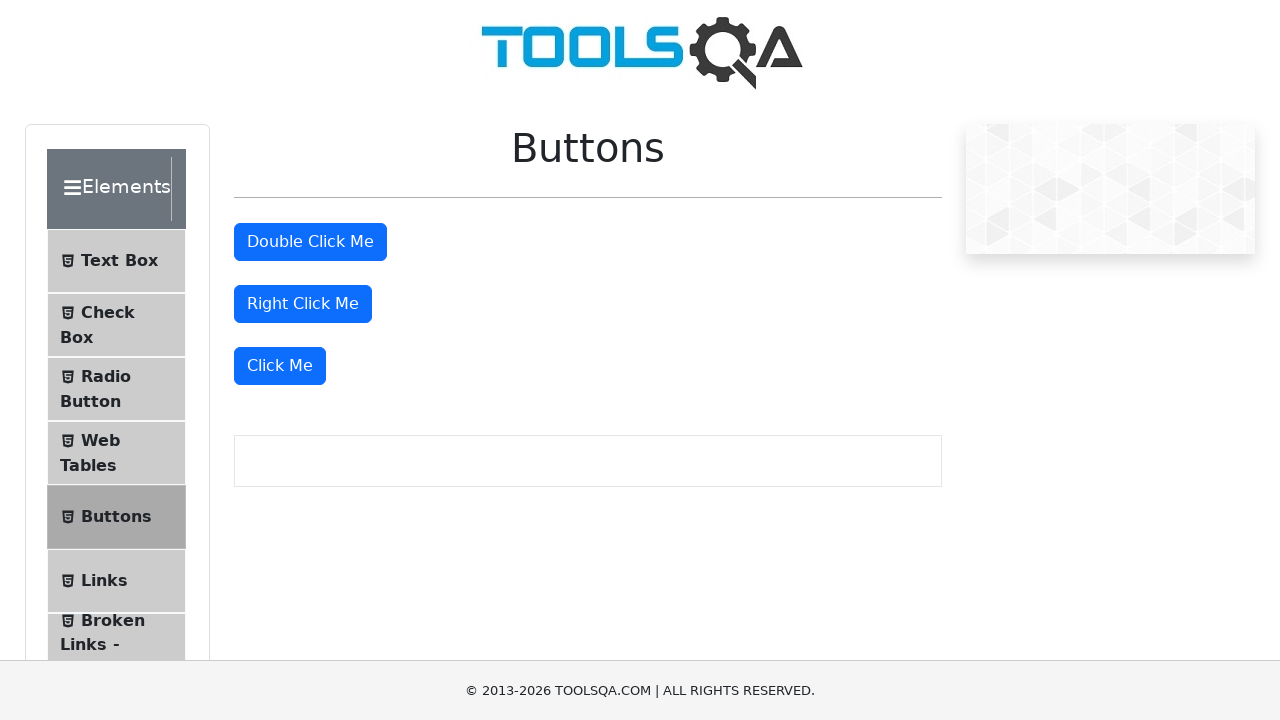

Right-clicked the right-click button at (303, 304) on #rightClickBtn
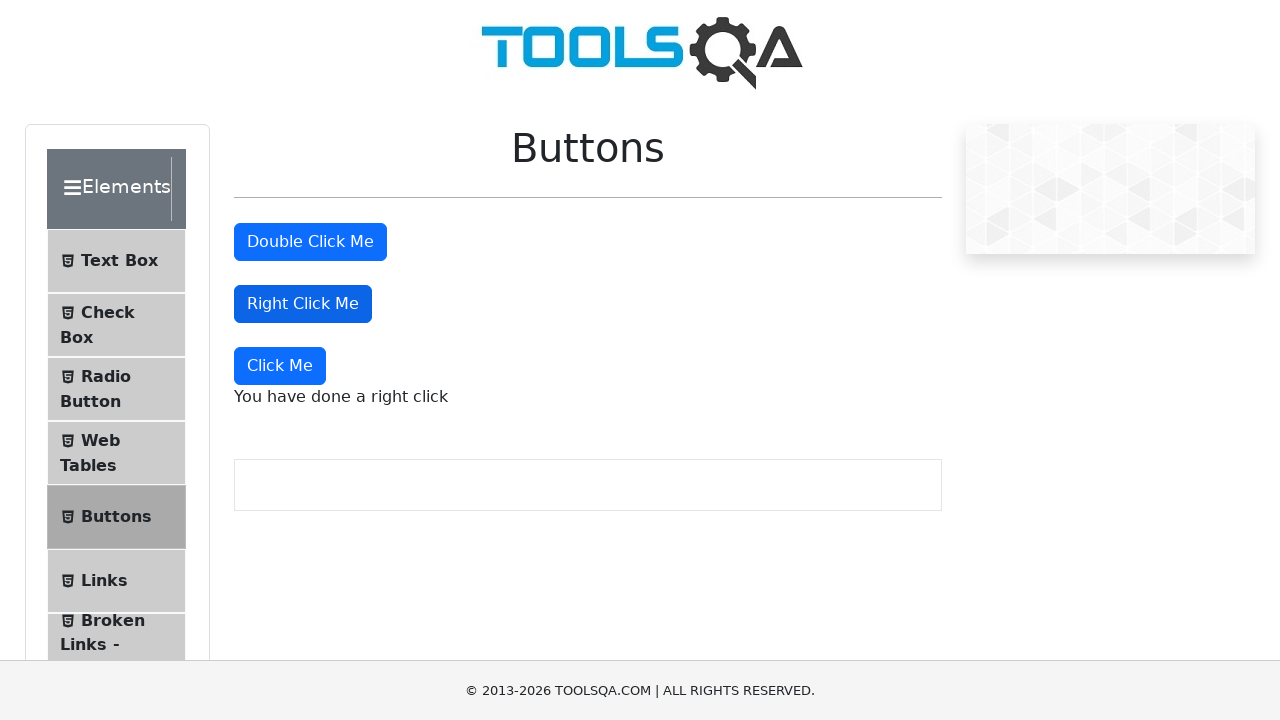

Right-click success message appeared
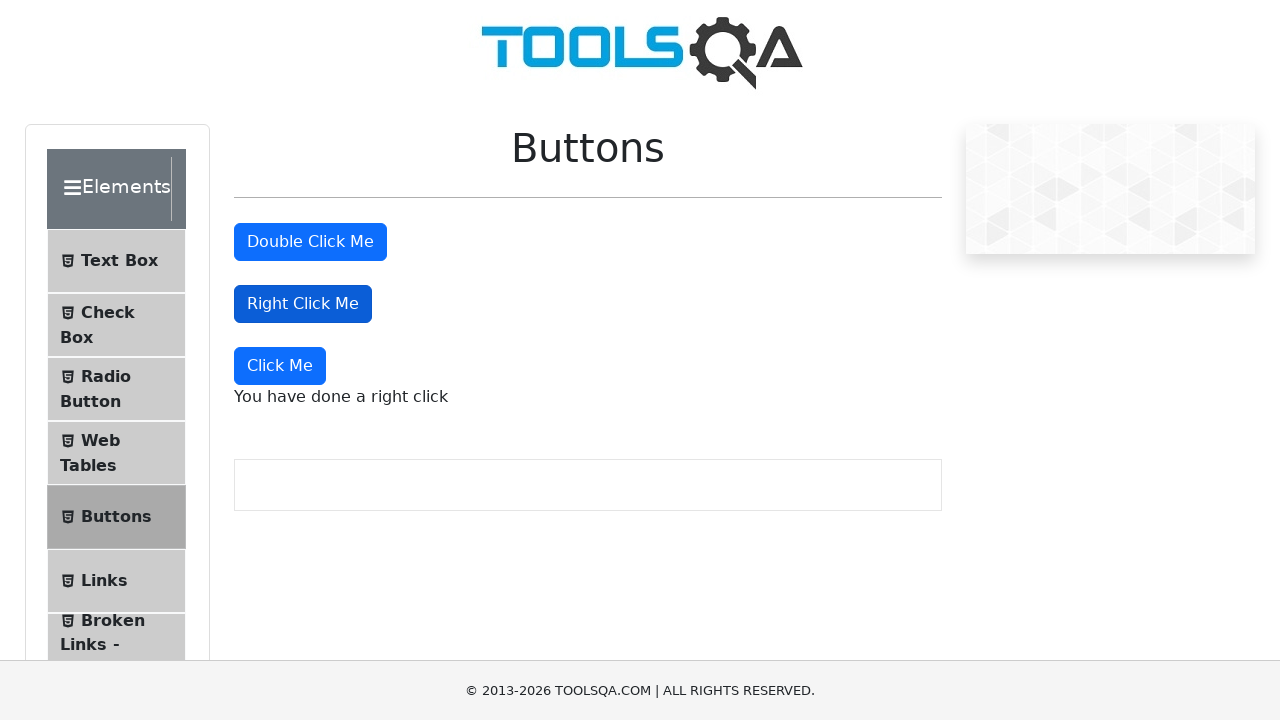

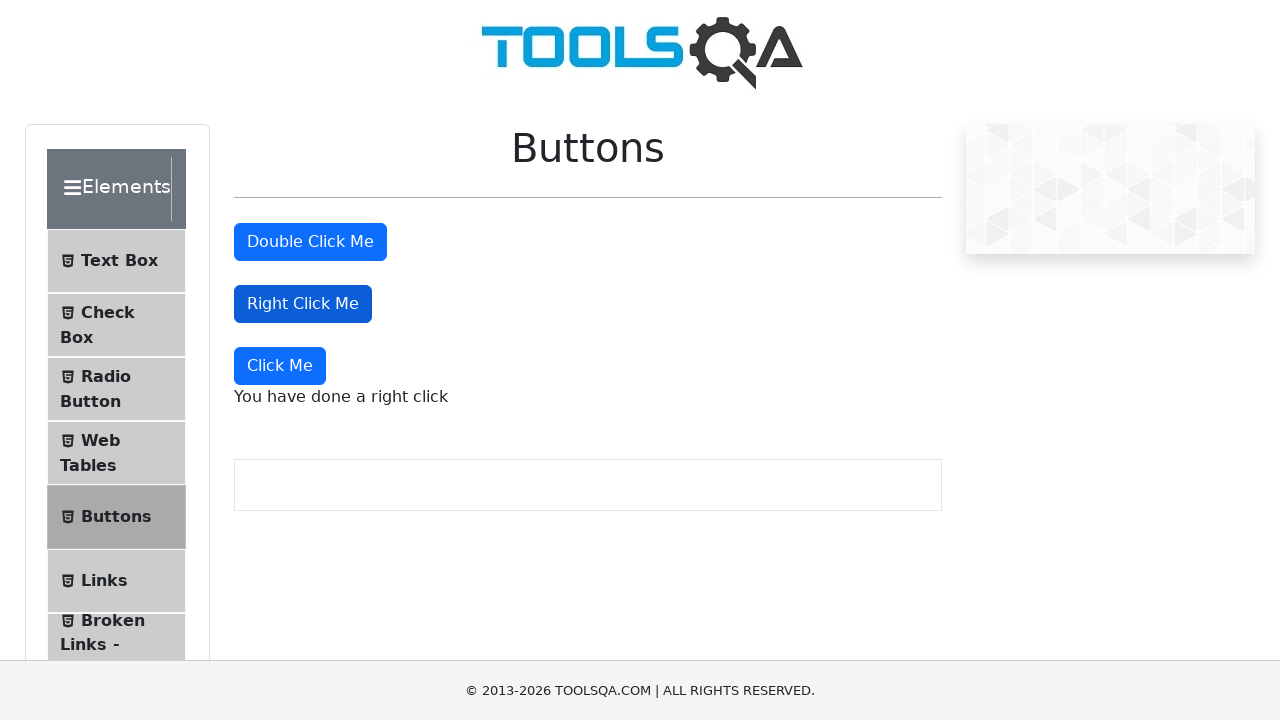